Tests scrollbar interaction and button clicking functionality with drag and drop actions and double-click

Starting URL: http://uitestingplayground.com/home

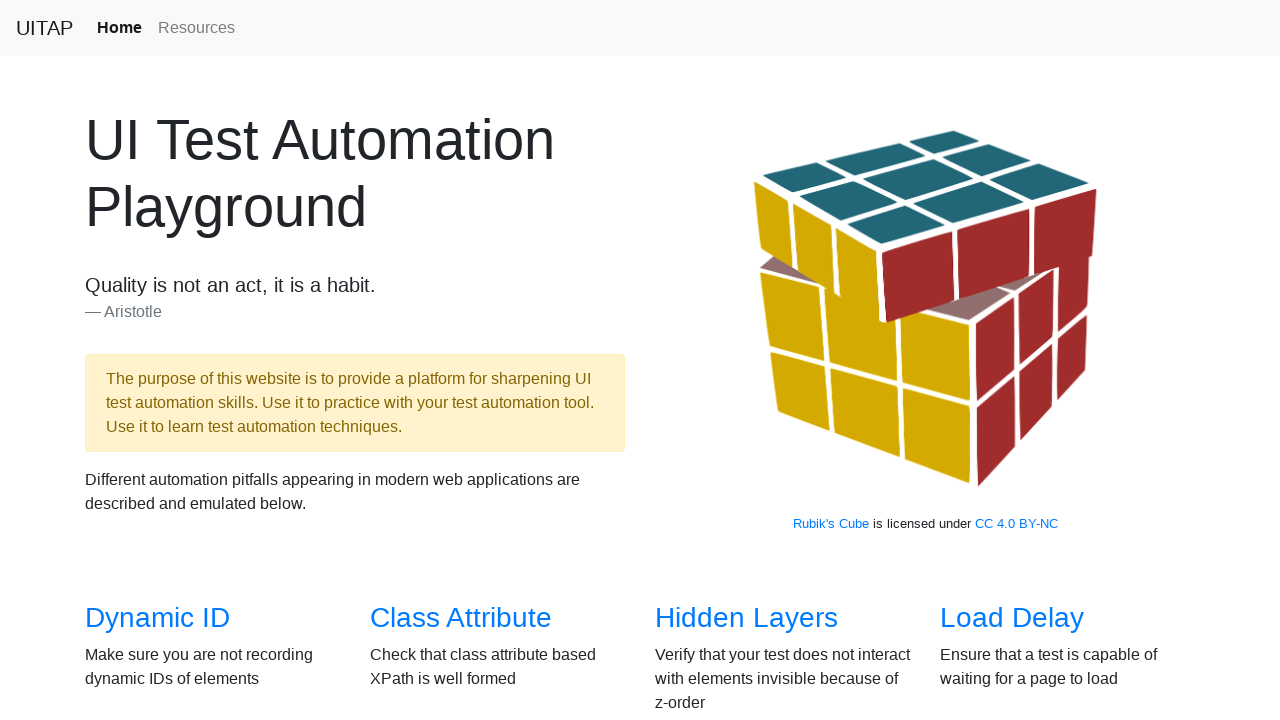

Clicked on Scrollbars link to navigate to scrollbar interaction page at (148, 361) on text=Scrollbars
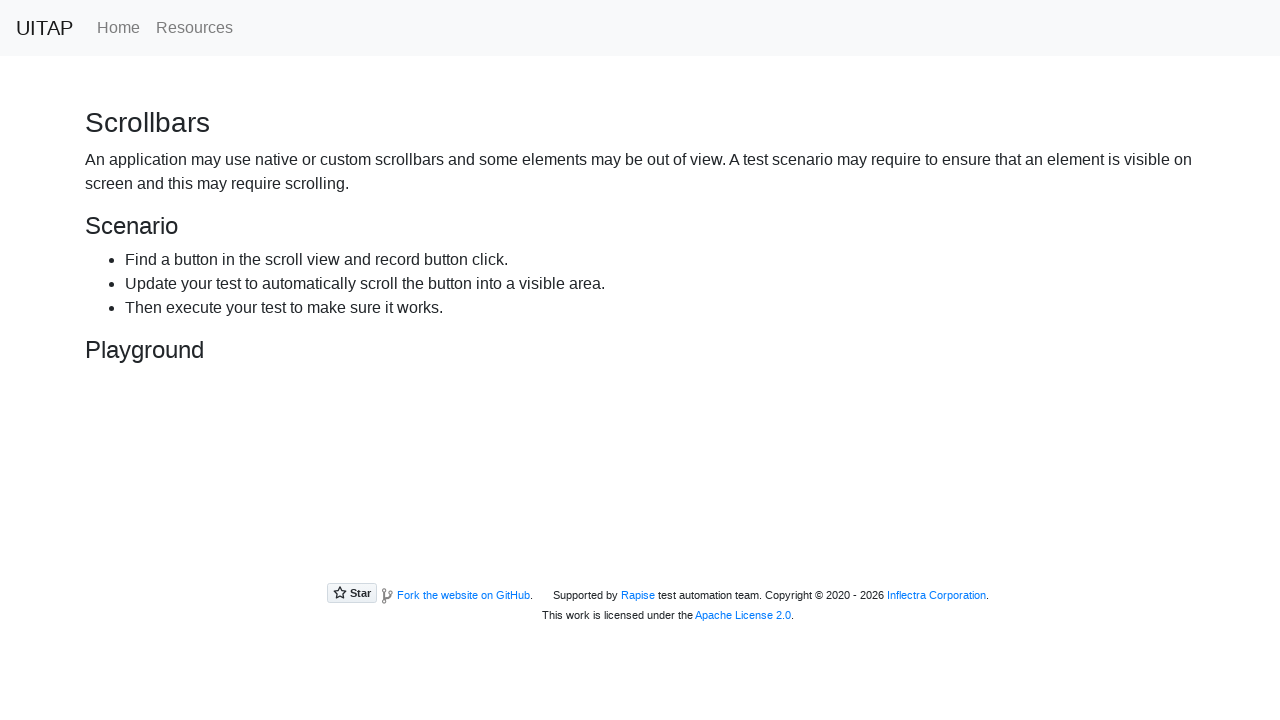

Performed first drag operation on element at (235, 448)
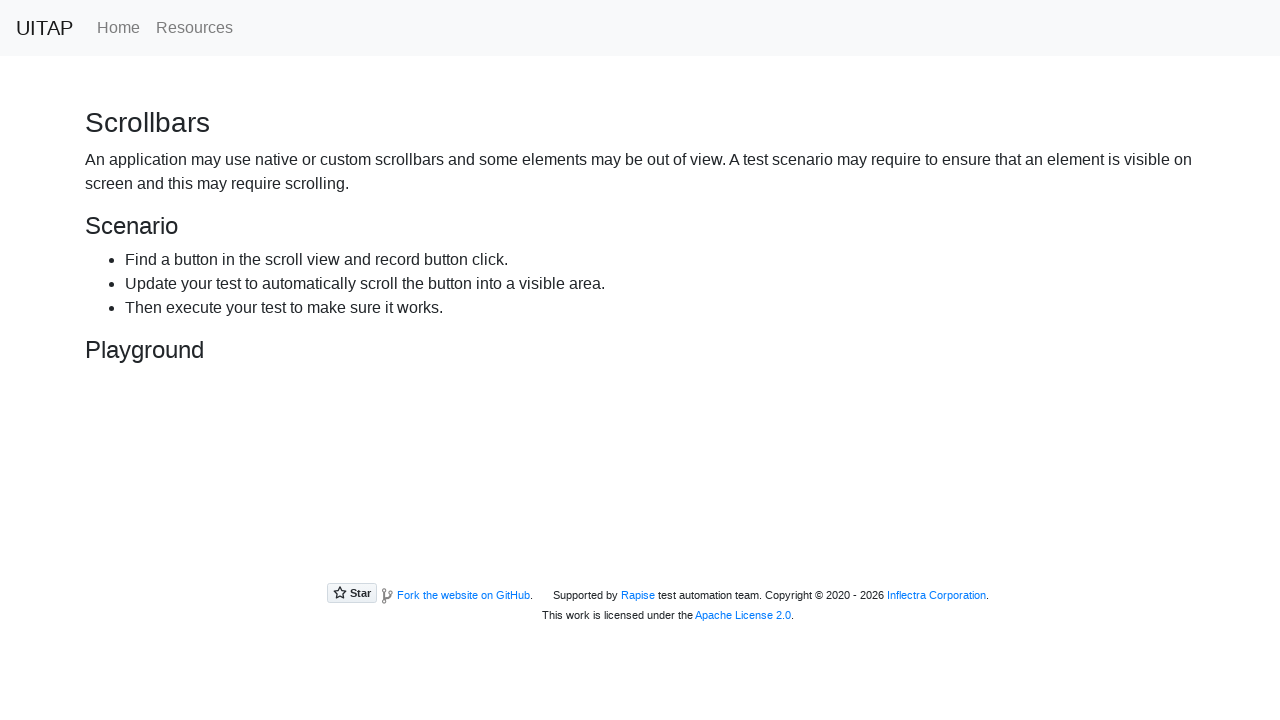

Performed second drag operation on element at (235, 448)
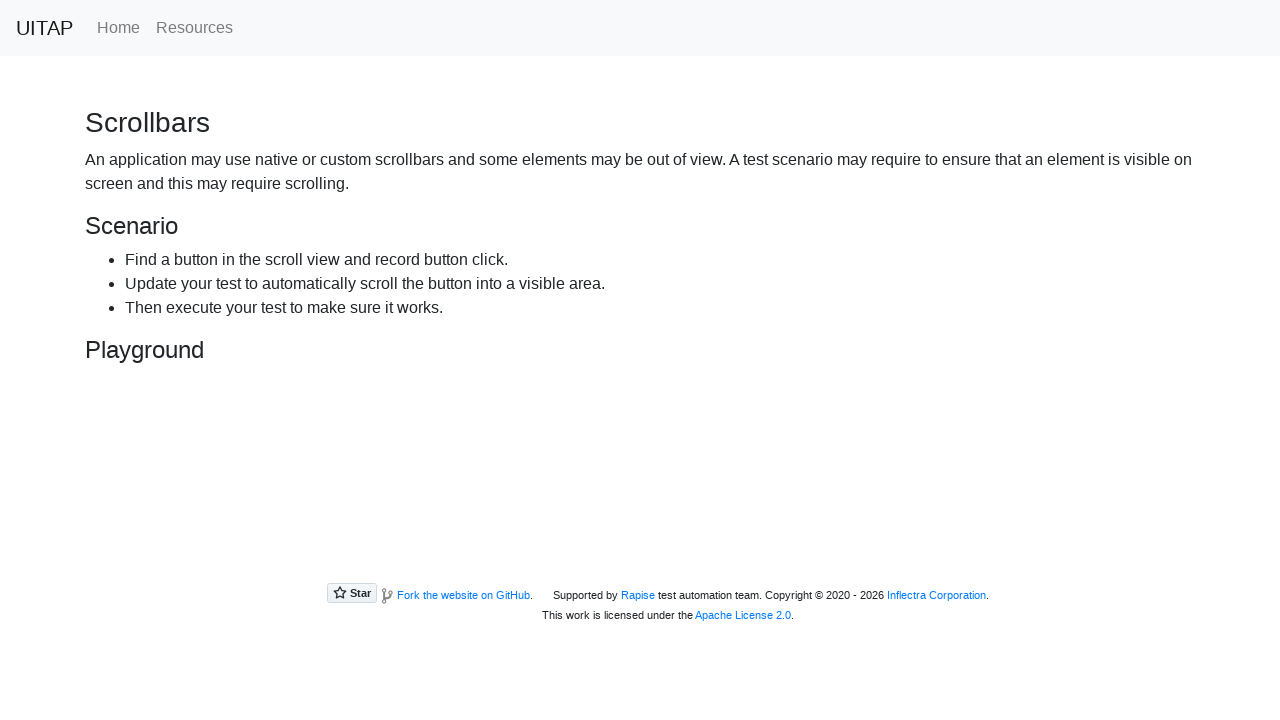

Performed third drag operation on element at (235, 448)
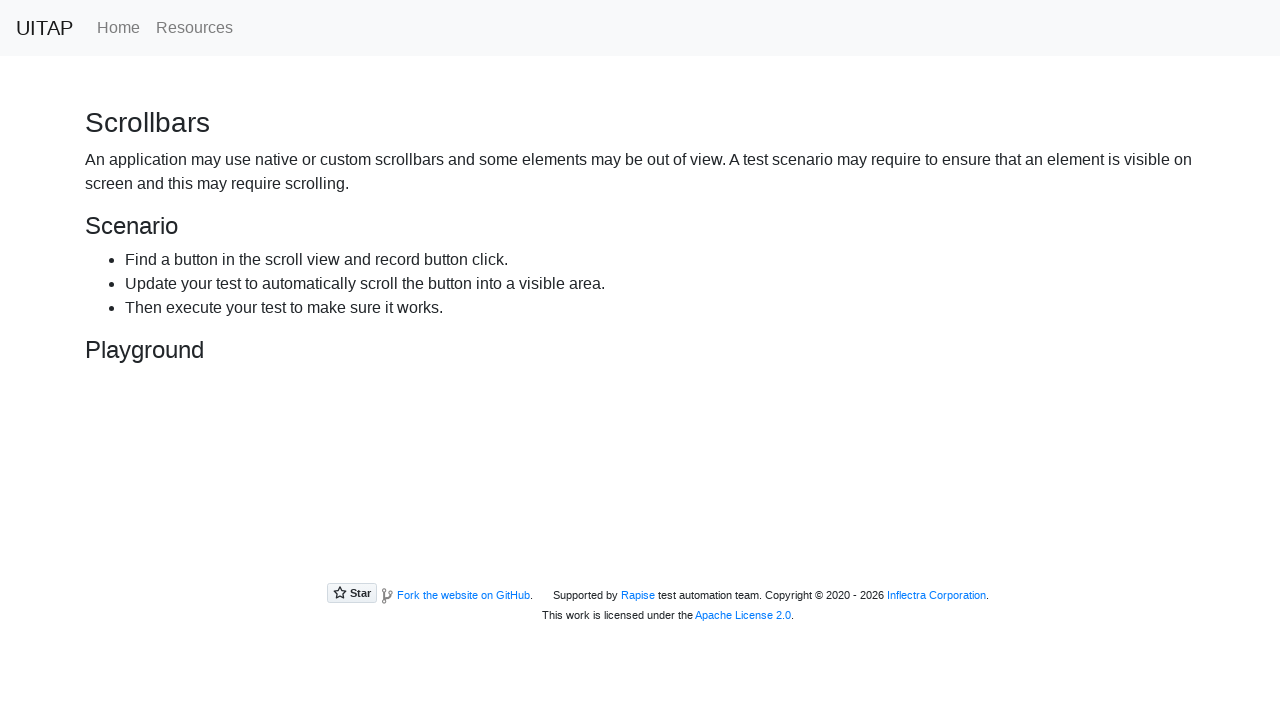

Performed fourth drag operation on element at (235, 448)
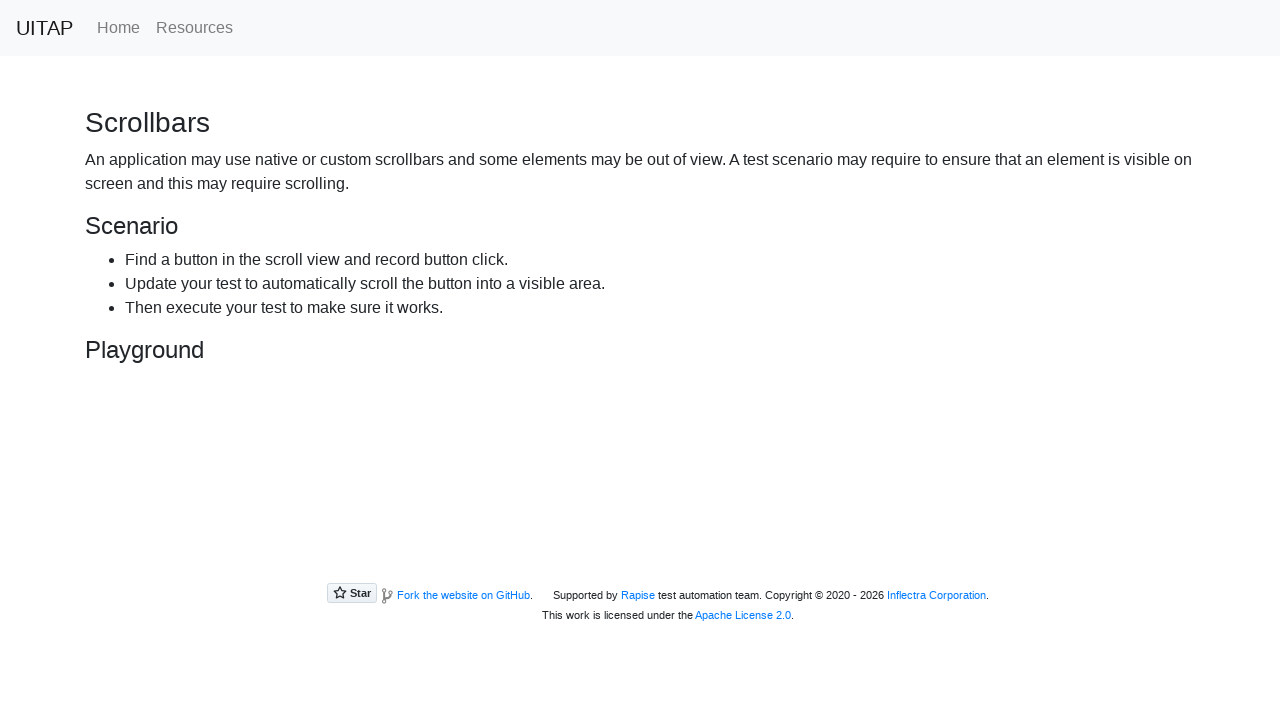

Clicked hiding button (first click) at (234, 448) on #hidingButton
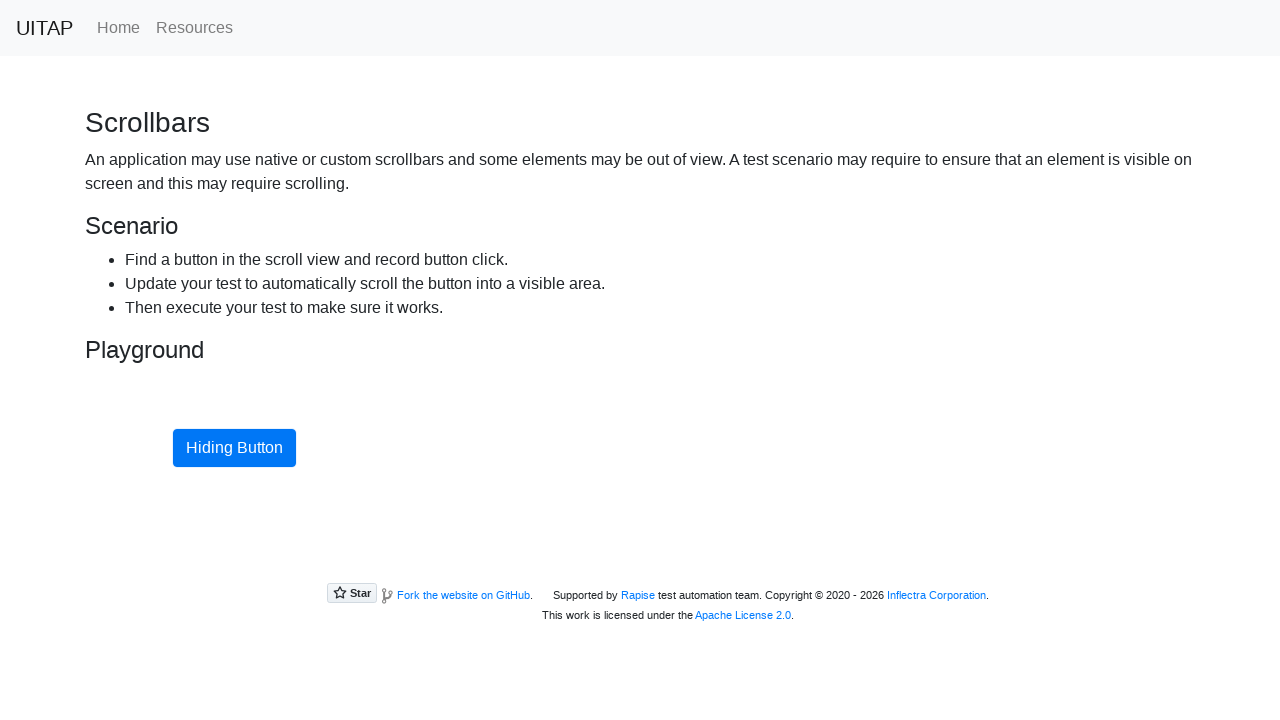

Clicked hiding button (second click) at (234, 448) on #hidingButton
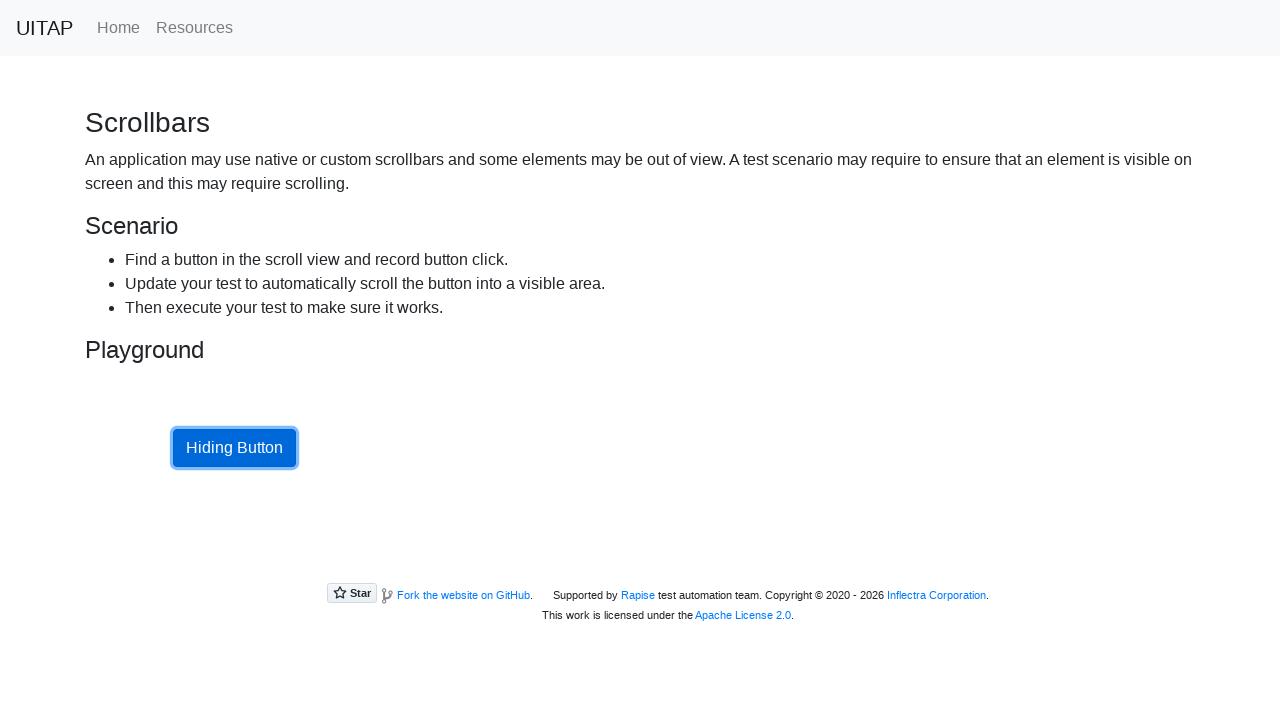

Clicked hiding button (third click) at (234, 448) on #hidingButton
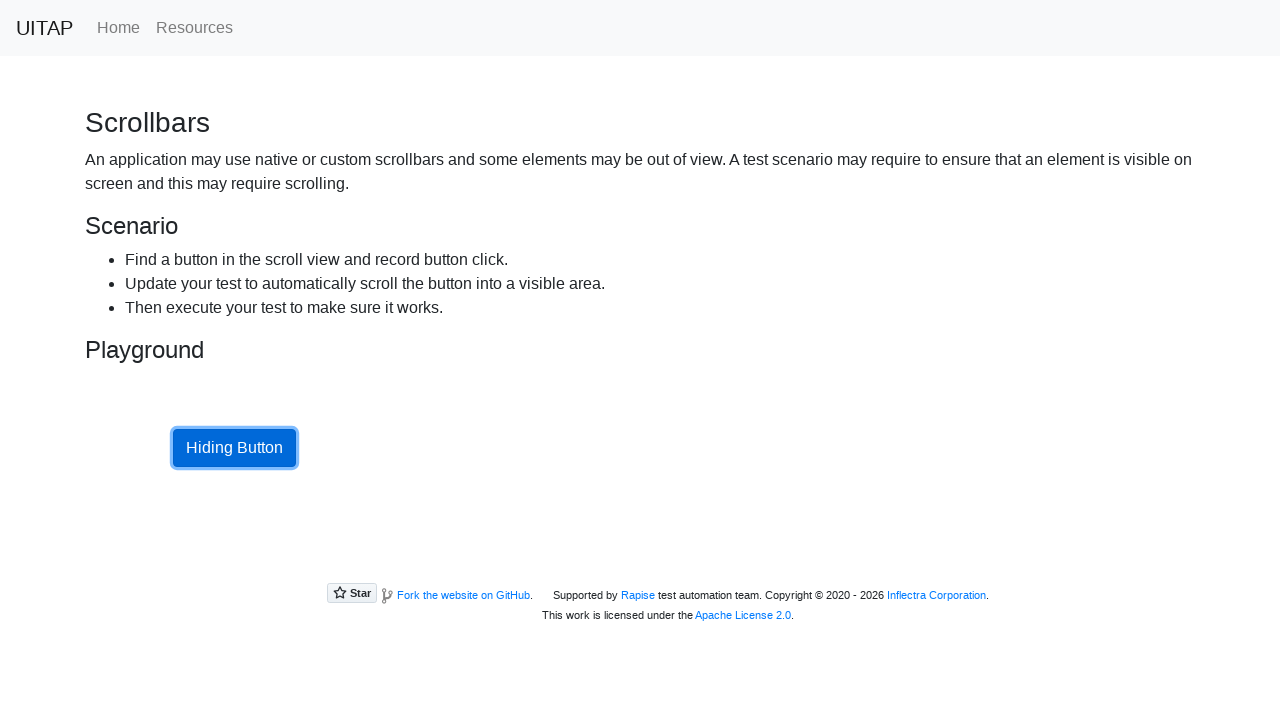

Double-clicked hiding button at (234, 448) on #hidingButton
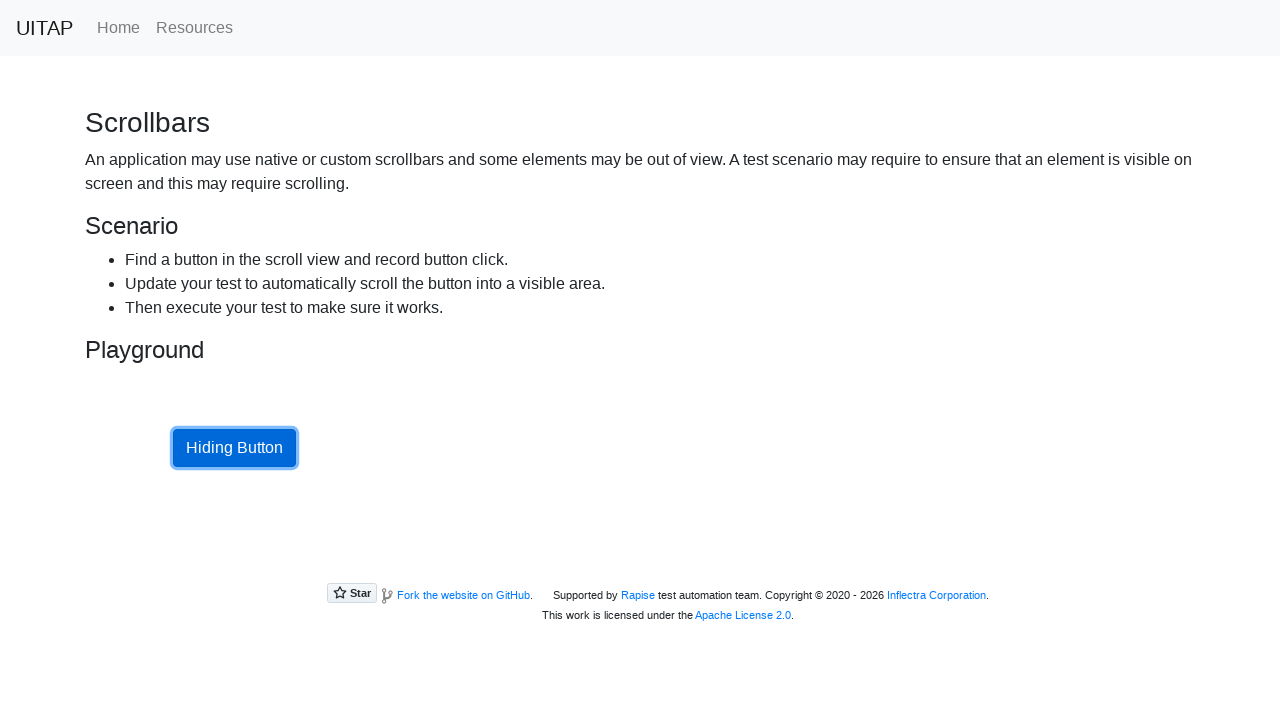

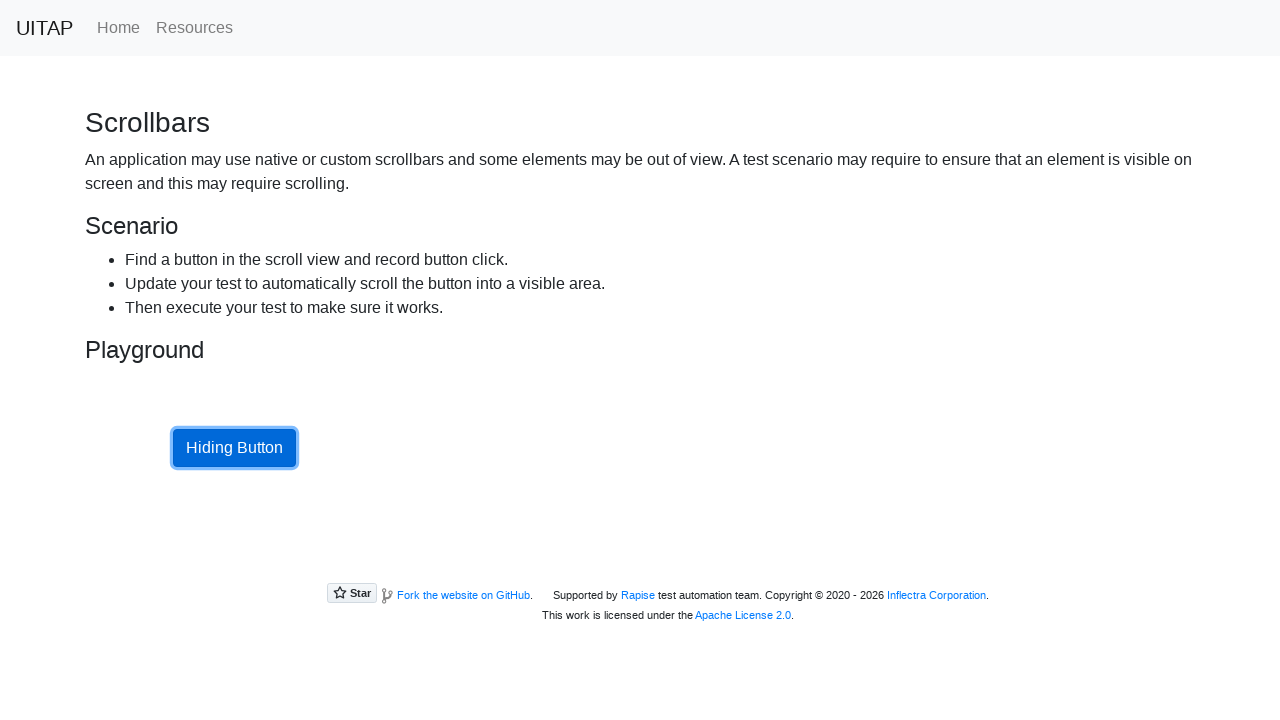